Tests page scroll by scrolling down then back up using keyboard page down/up commands

Starting URL: https://market99.com/

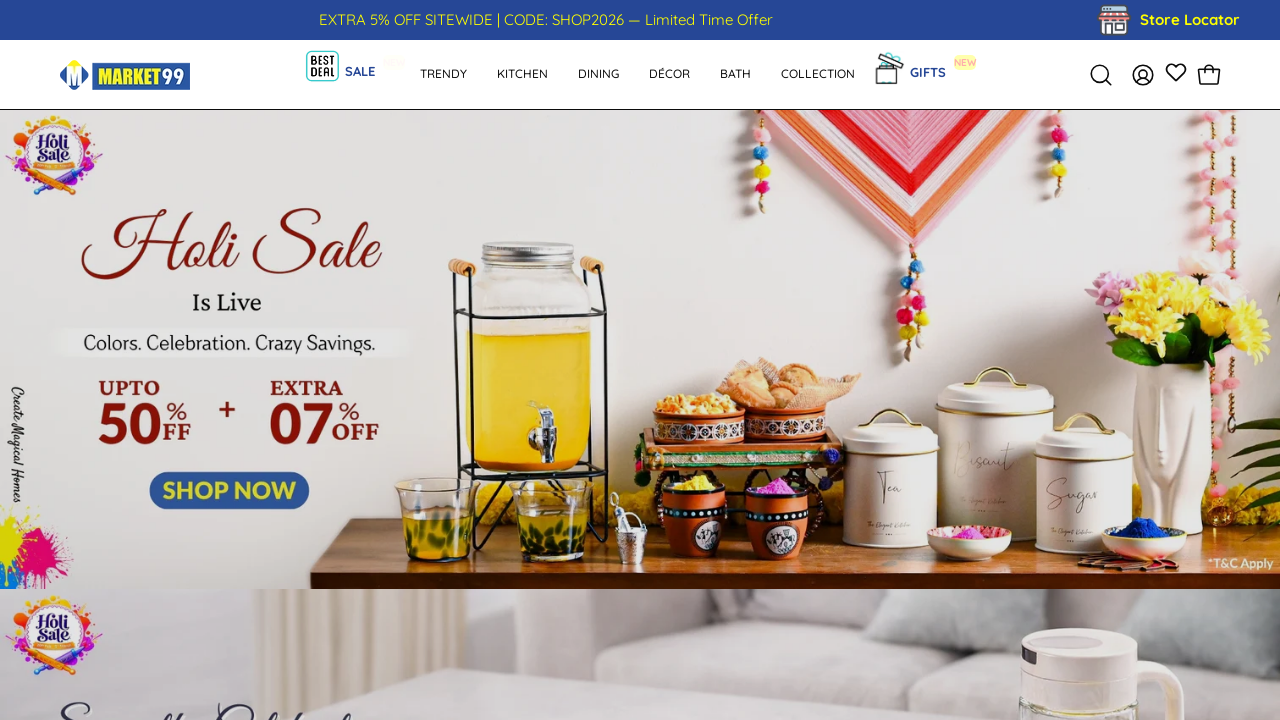

Pressed Page Down key to scroll down
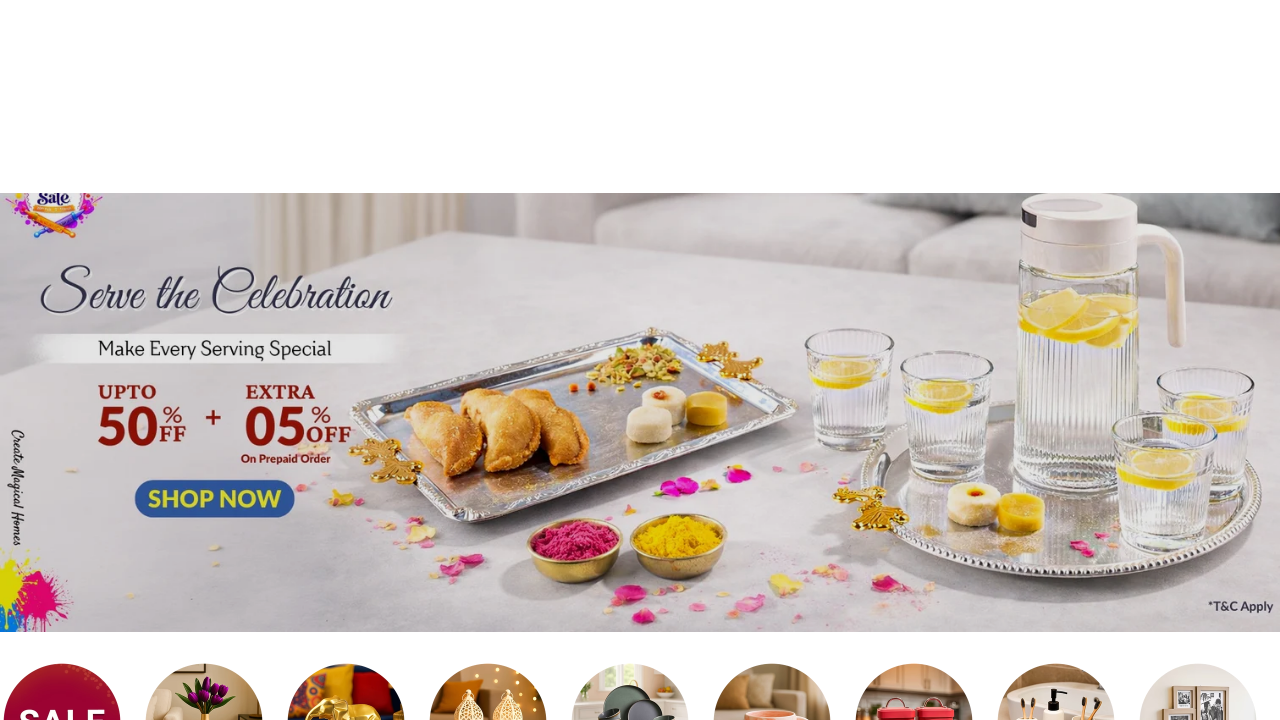

Waited 1000ms for scroll animation
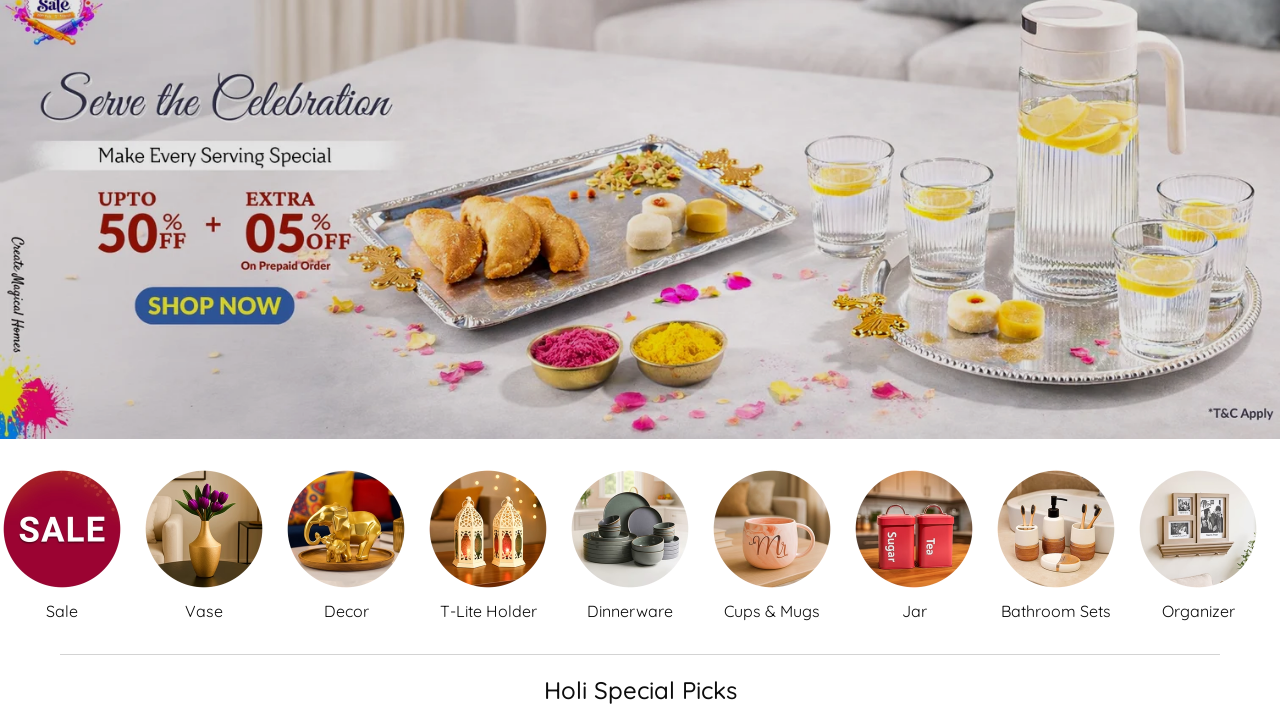

Pressed Page Up key to scroll back up
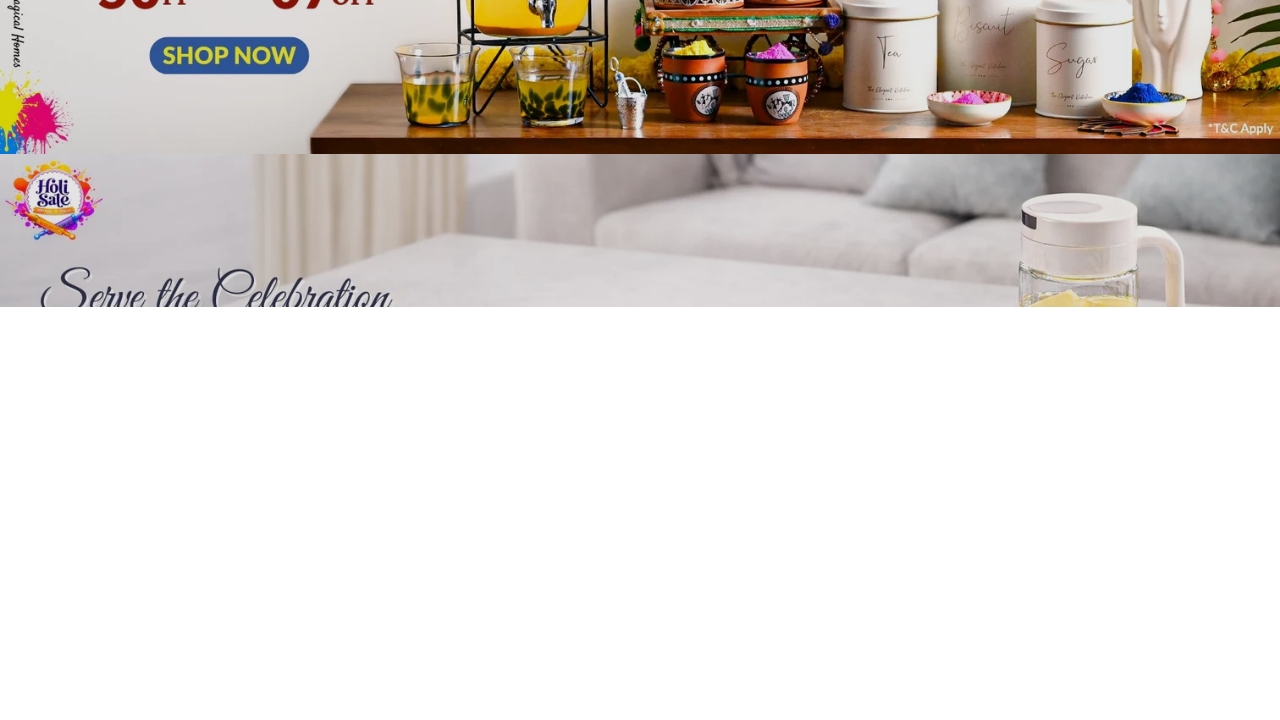

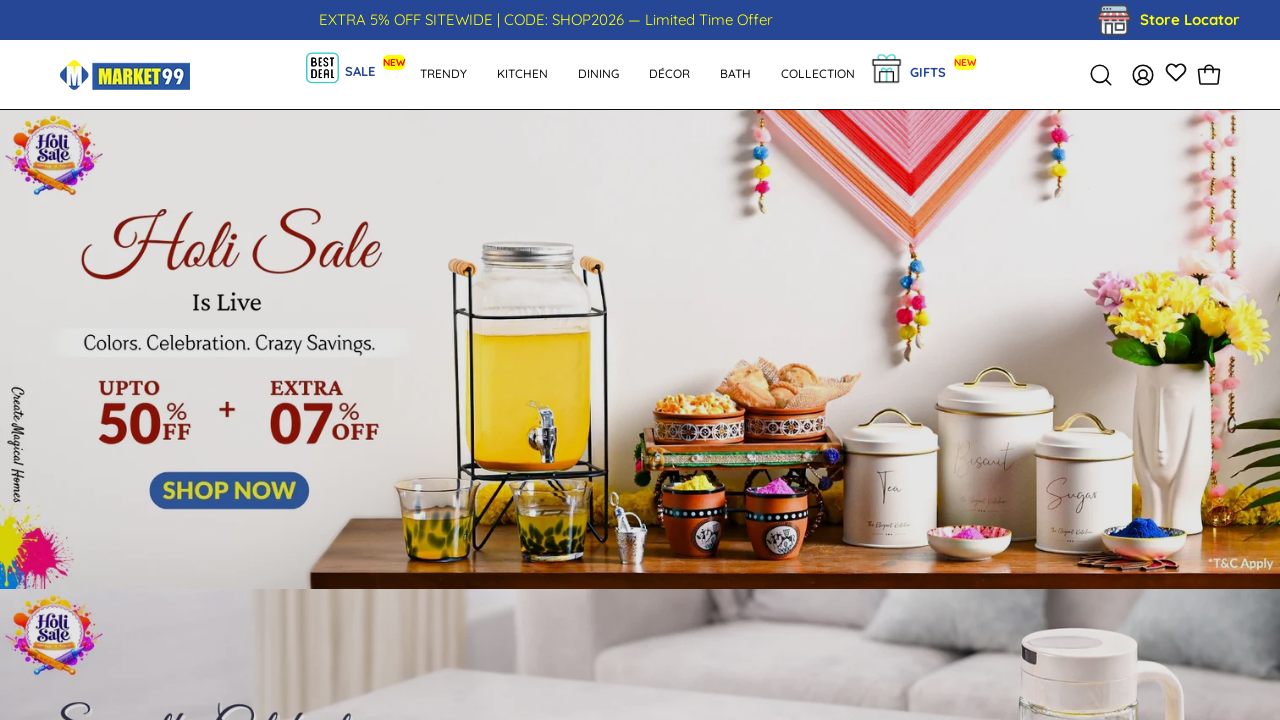